Tests currency dropdown functionality by clicking on the footer currency selector and verifying that property prices update when different currencies are selected

Starting URL: https://www.alojamiento.io/property/apartamentos-centro-coló3n/BC-189483

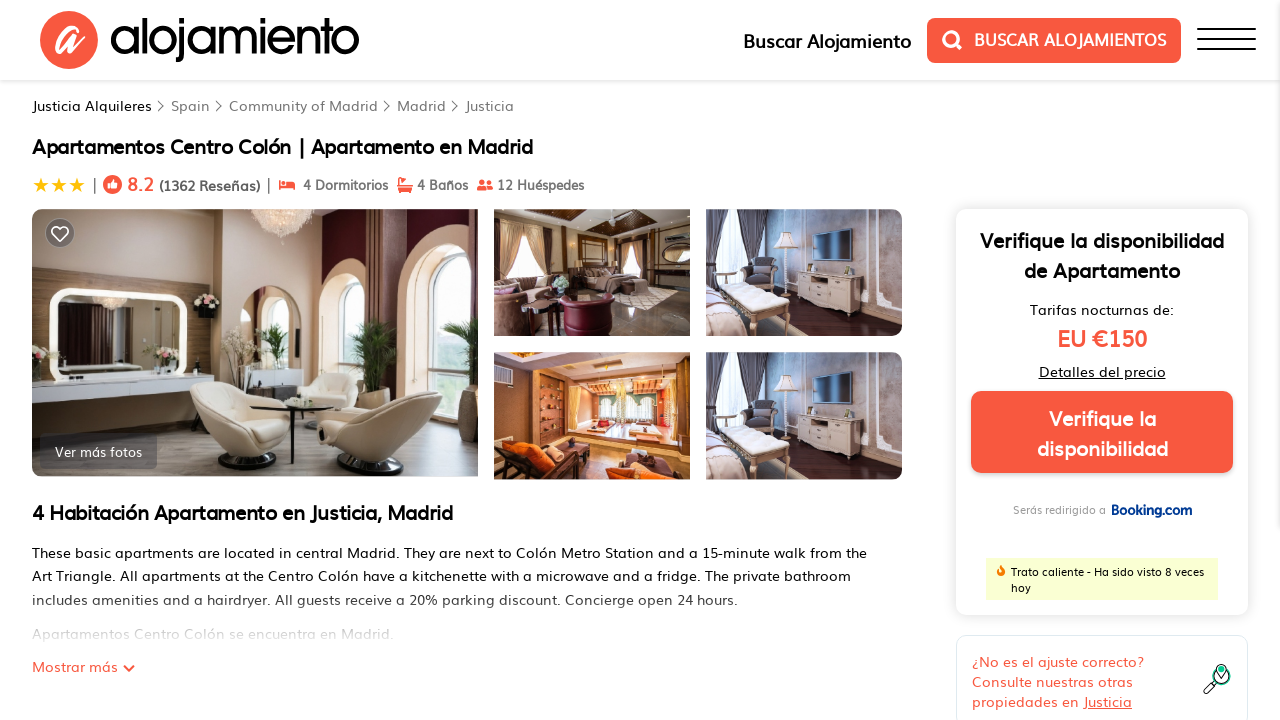

Waited for price elements to load
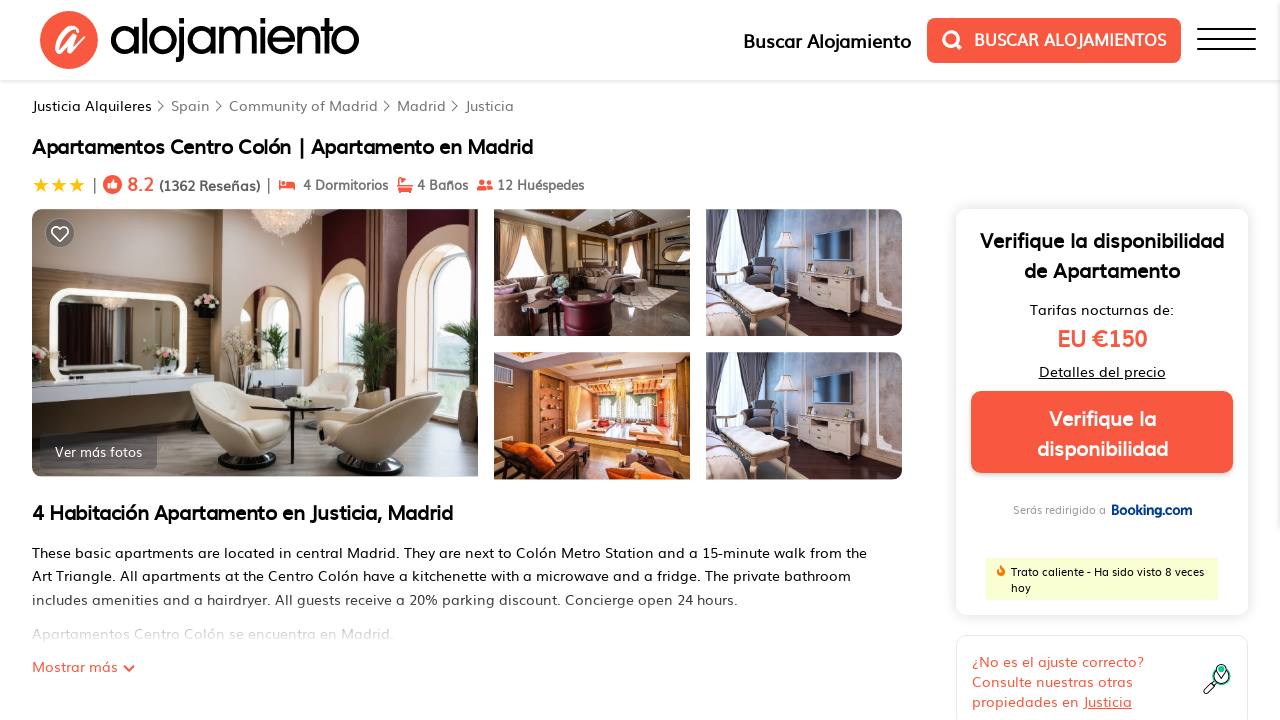

Waited for availability price element to load
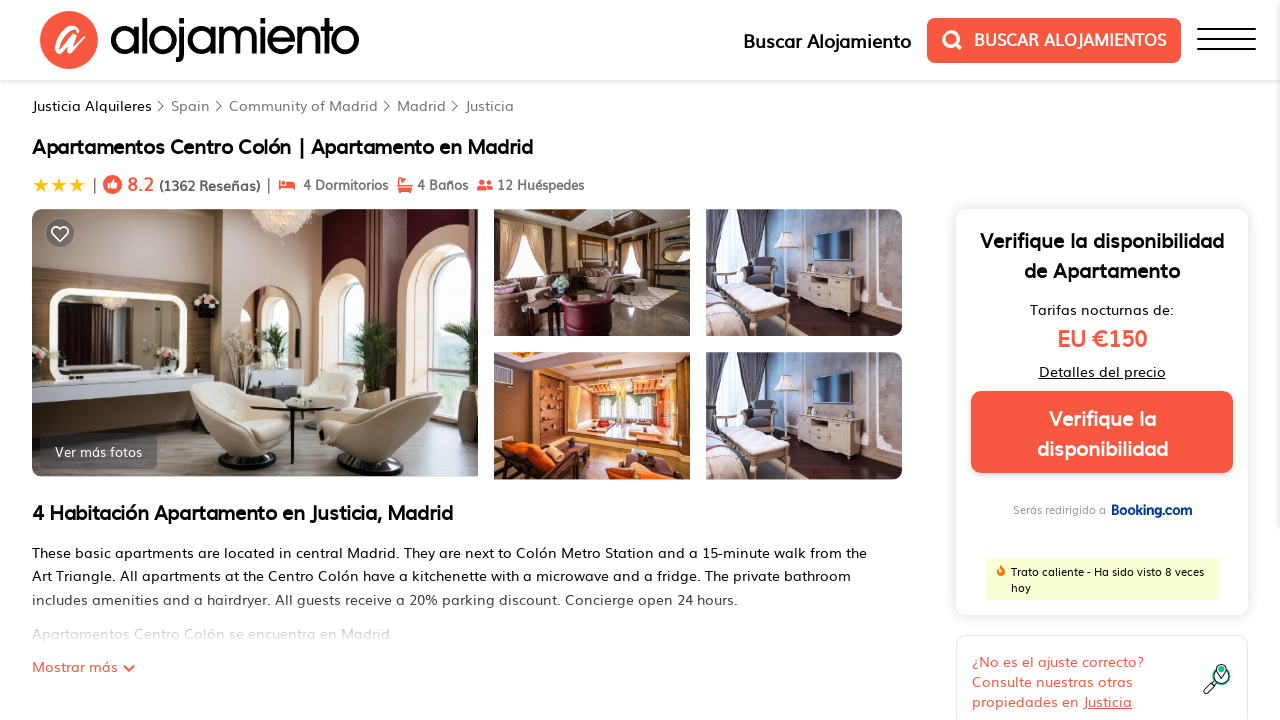

Located currency dropdown in footer
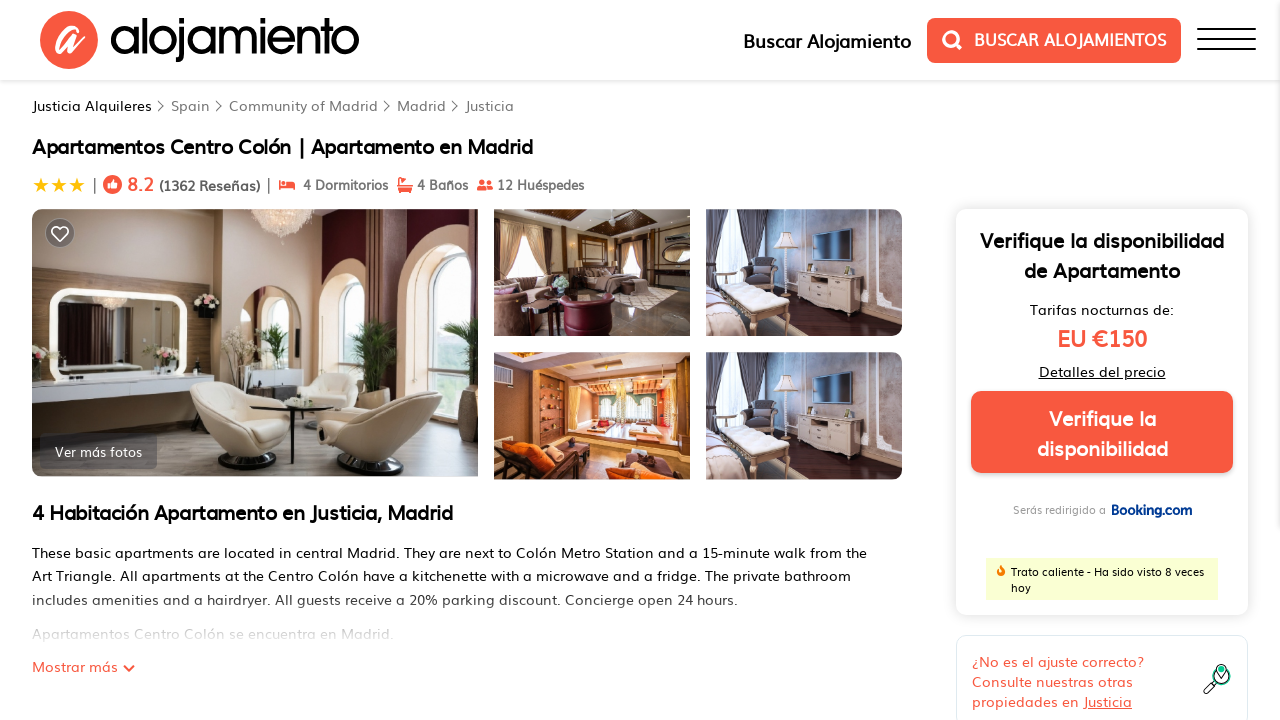

Scrolled currency dropdown into view
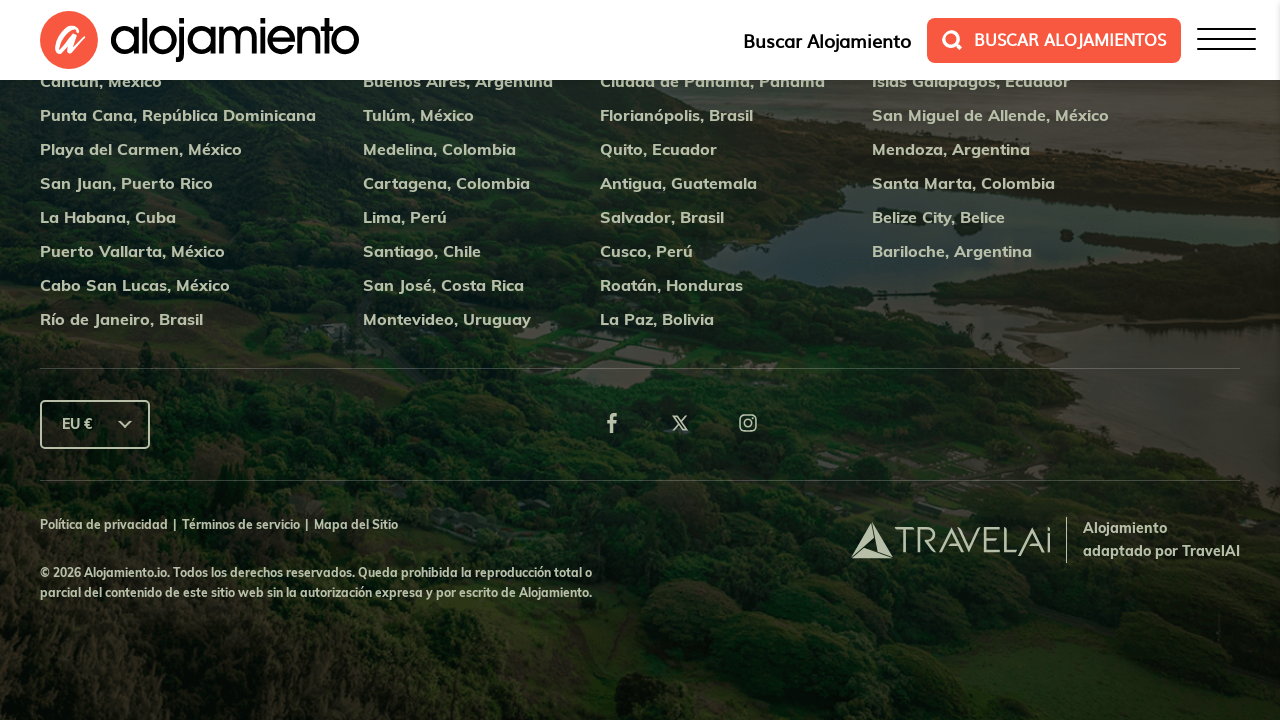

Clicked on currency dropdown at (95, 424) on #js-currency-sort-footer
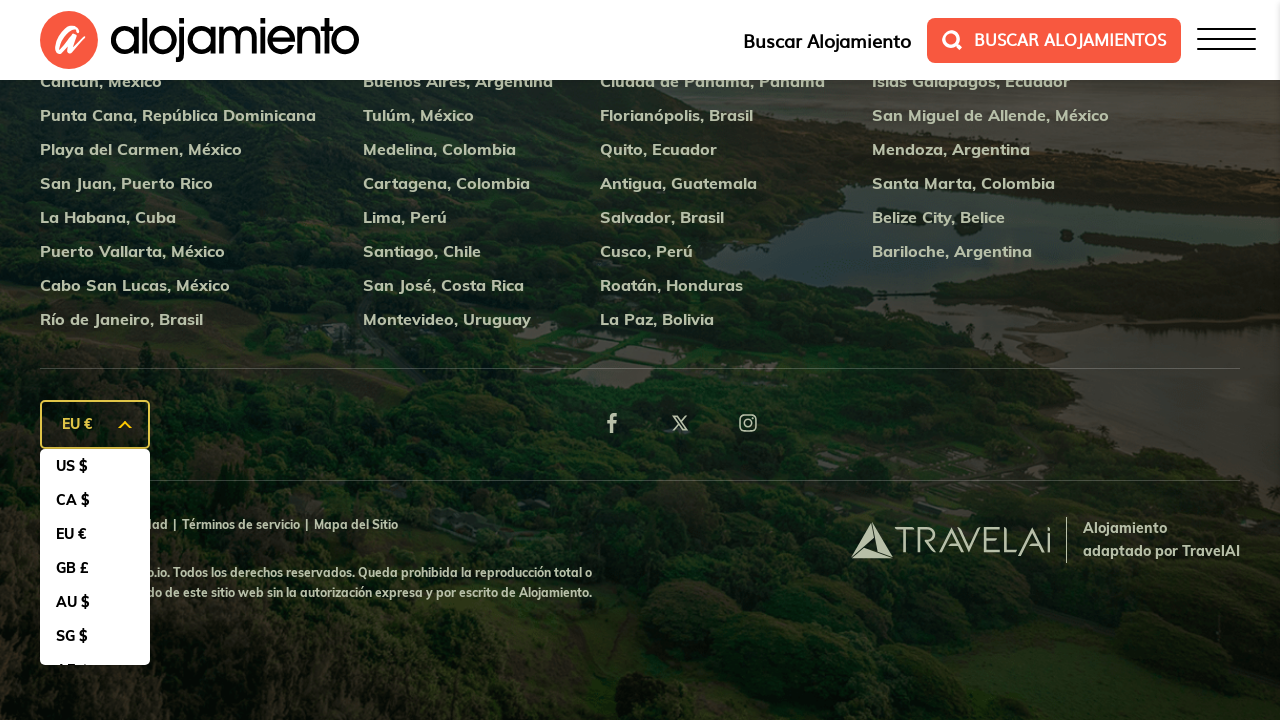

Currency dropdown options appeared
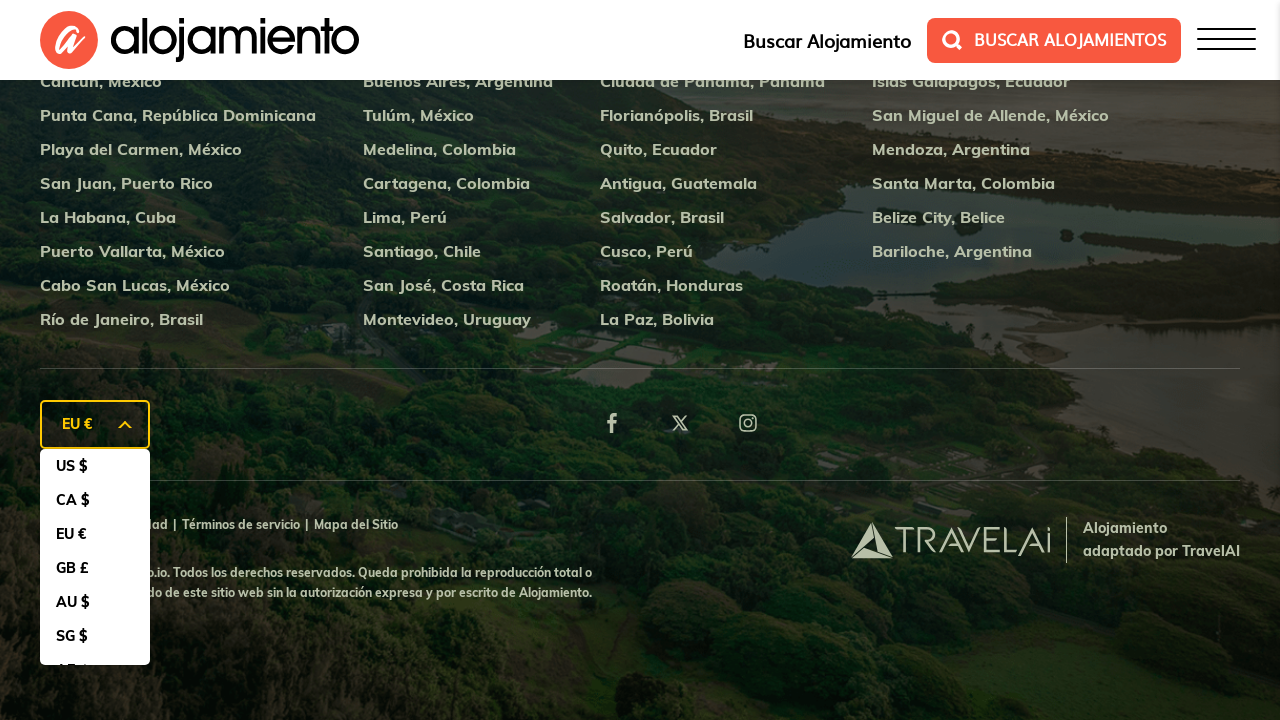

Located first currency option
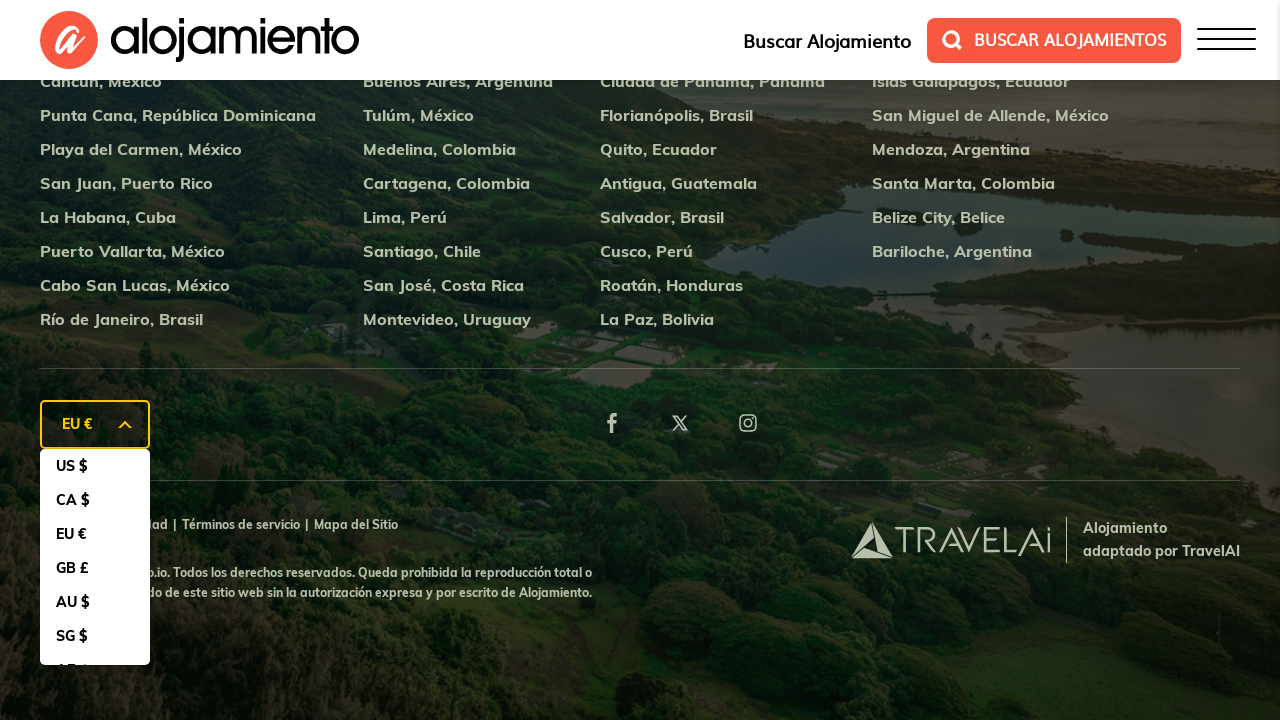

Clicked on first currency option at (95, 466) on div.footer-section div.footer-currency-dd ul.select-ul li >> nth=0
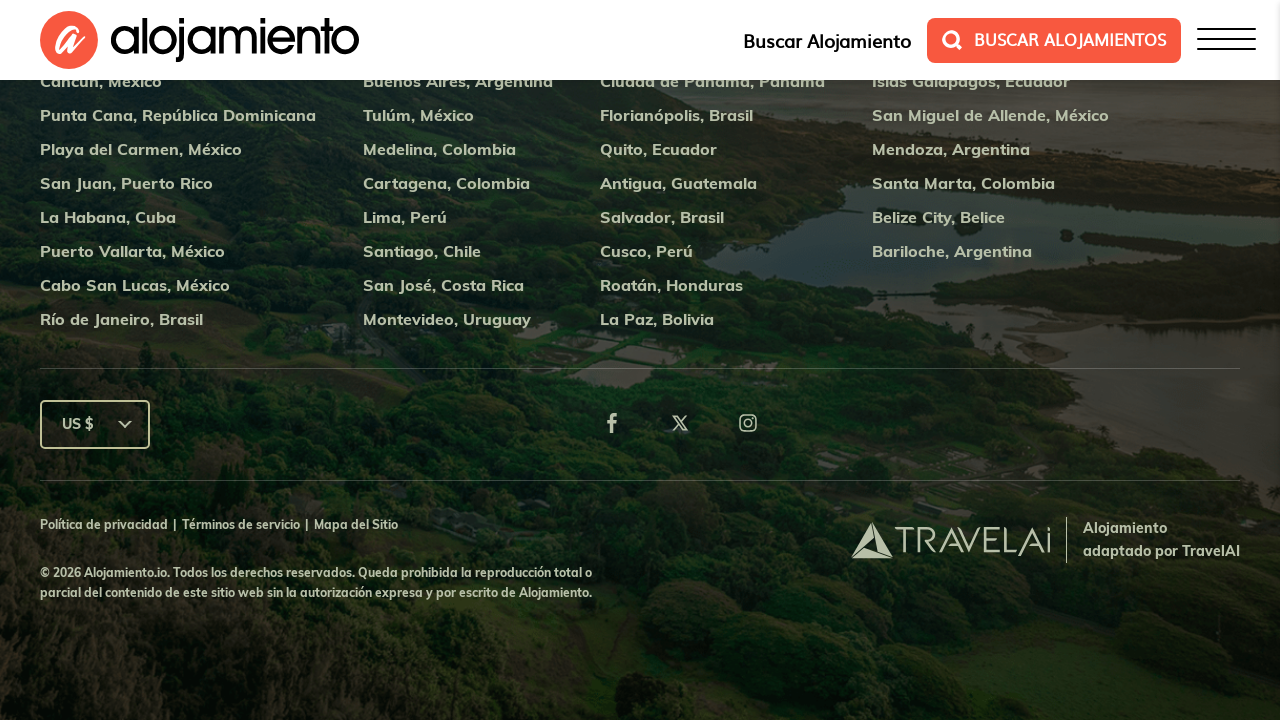

Waited 2 seconds for prices to update after currency change
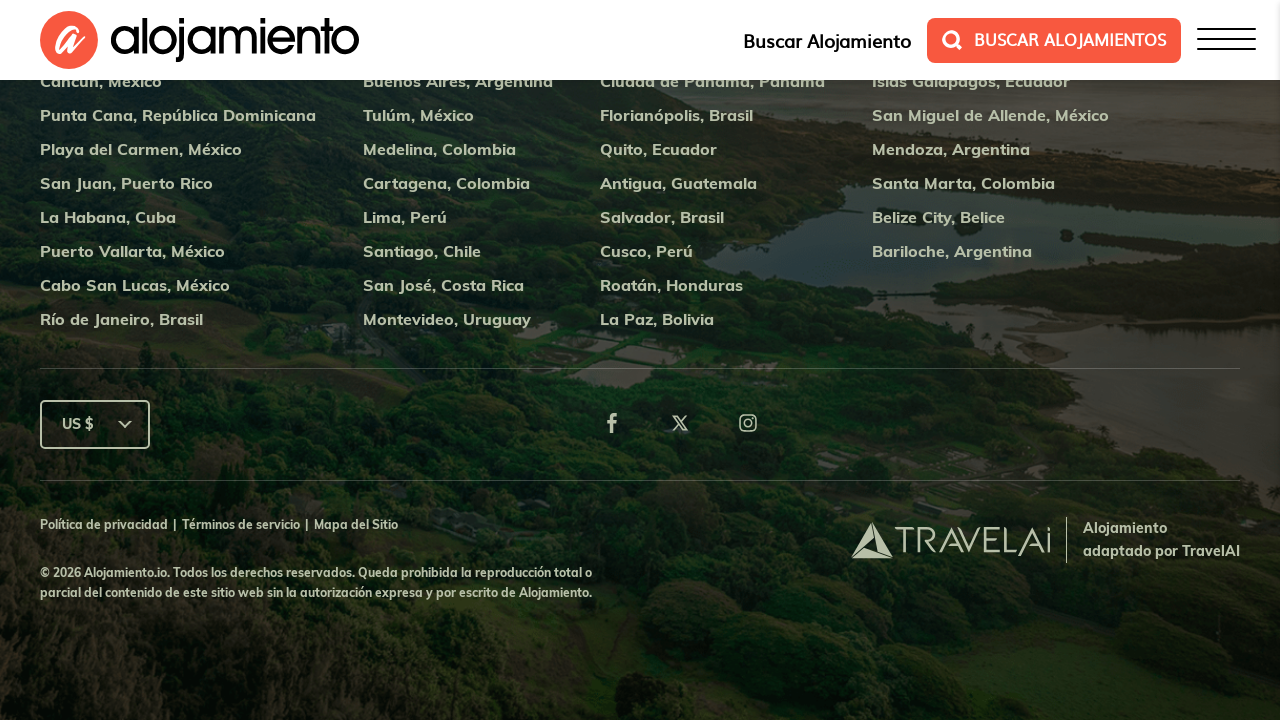

Verified updated price elements are displayed in new currency
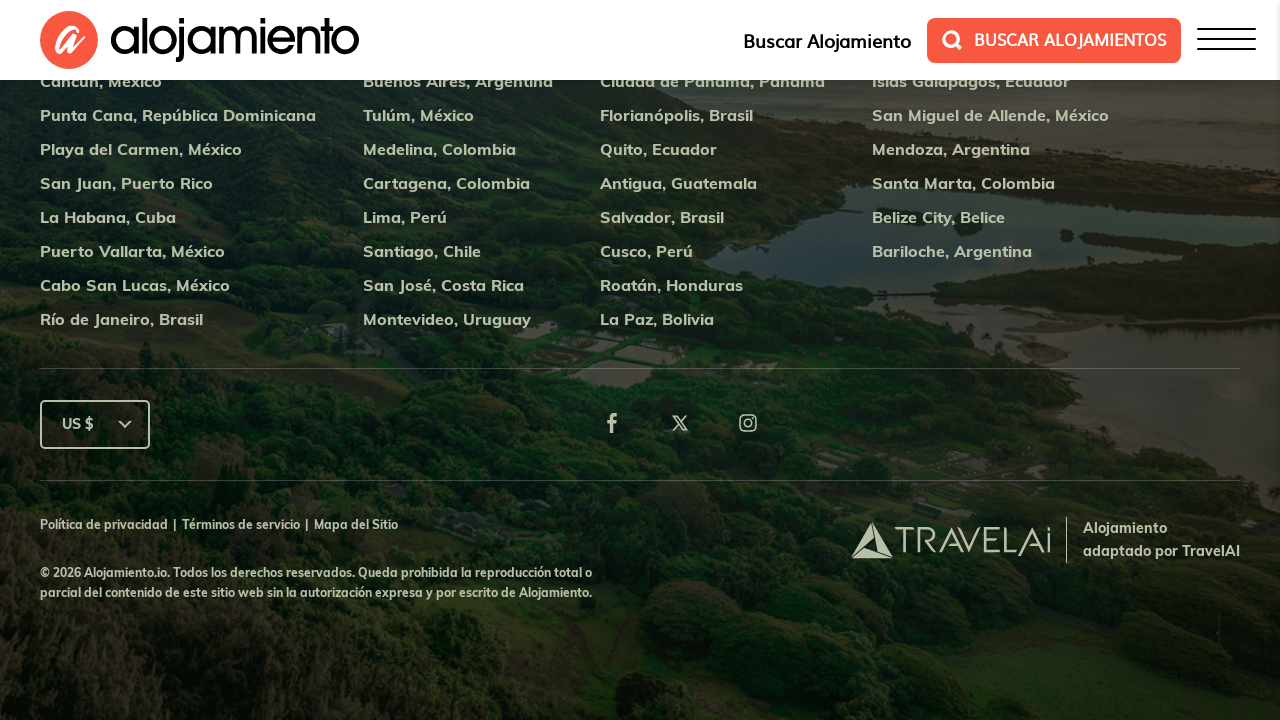

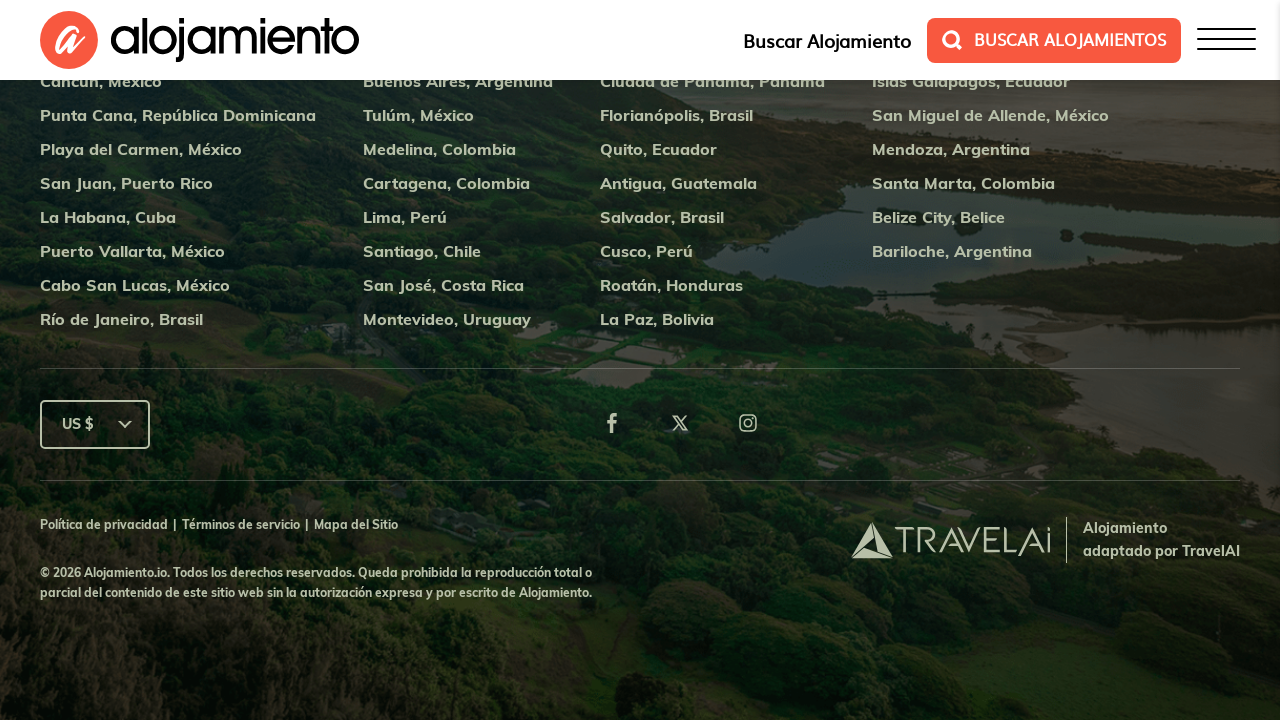